Tests browser window handling by clicking a button that opens a new browser window and managing multiple window handles

Starting URL: https://demoqa.com/browser-windows

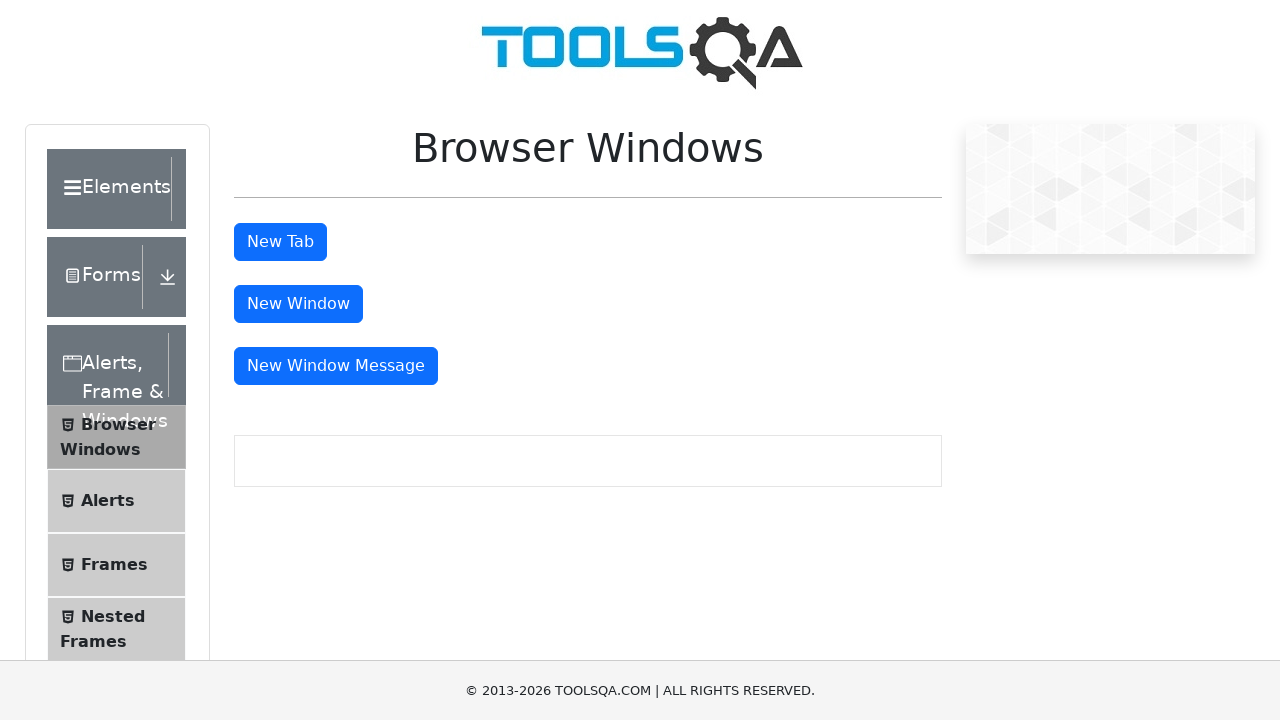

Clicked button to open new browser window at (298, 304) on #windowButton
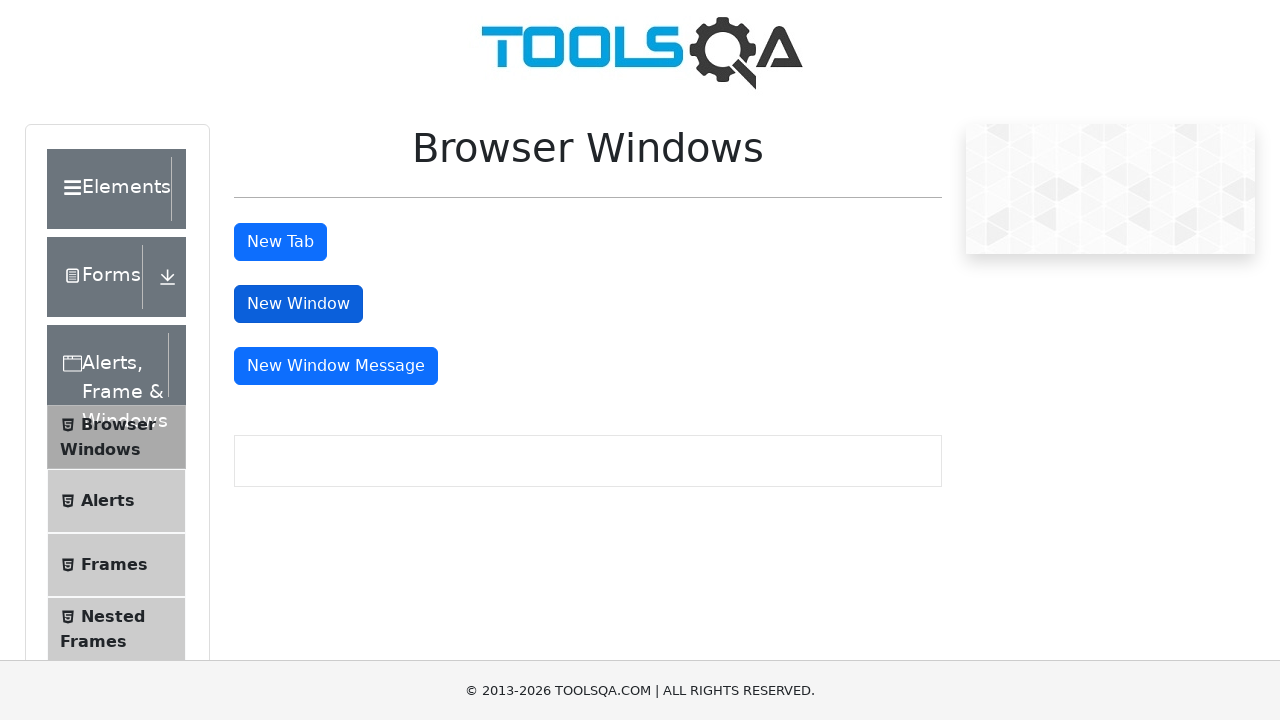

New browser window opened and captured at (298, 304) on #windowButton
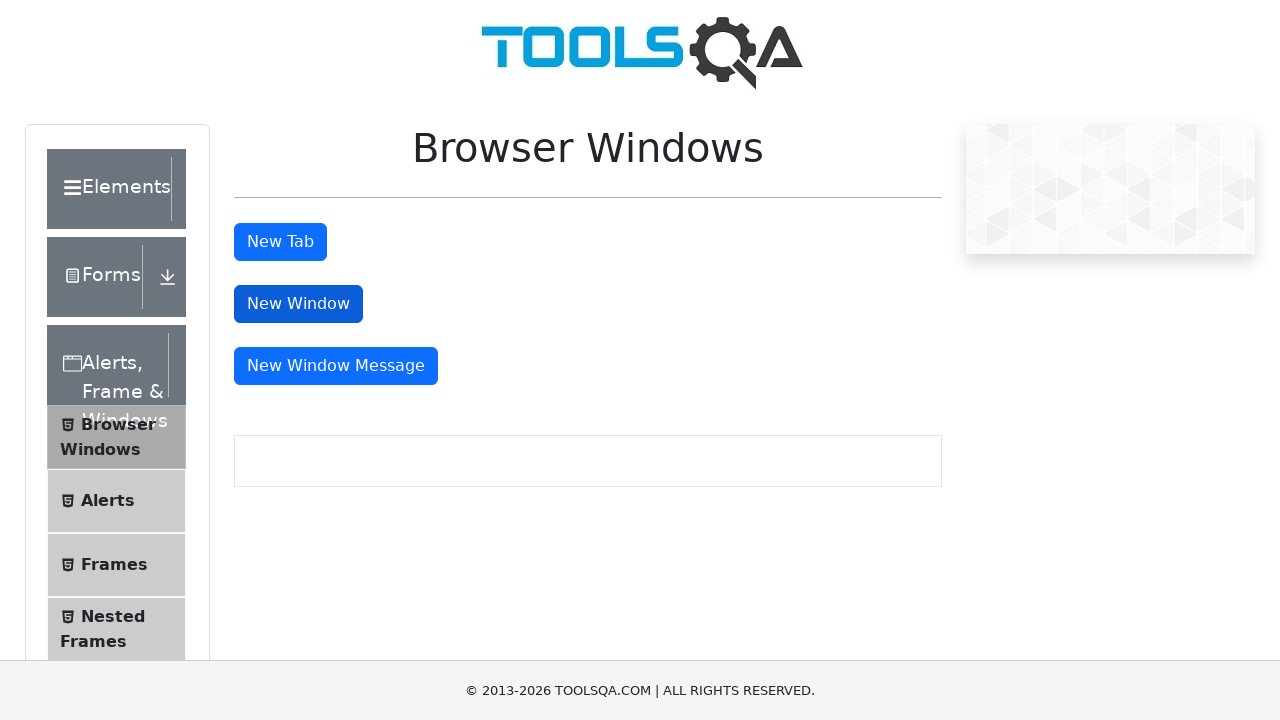

Stored new page handle
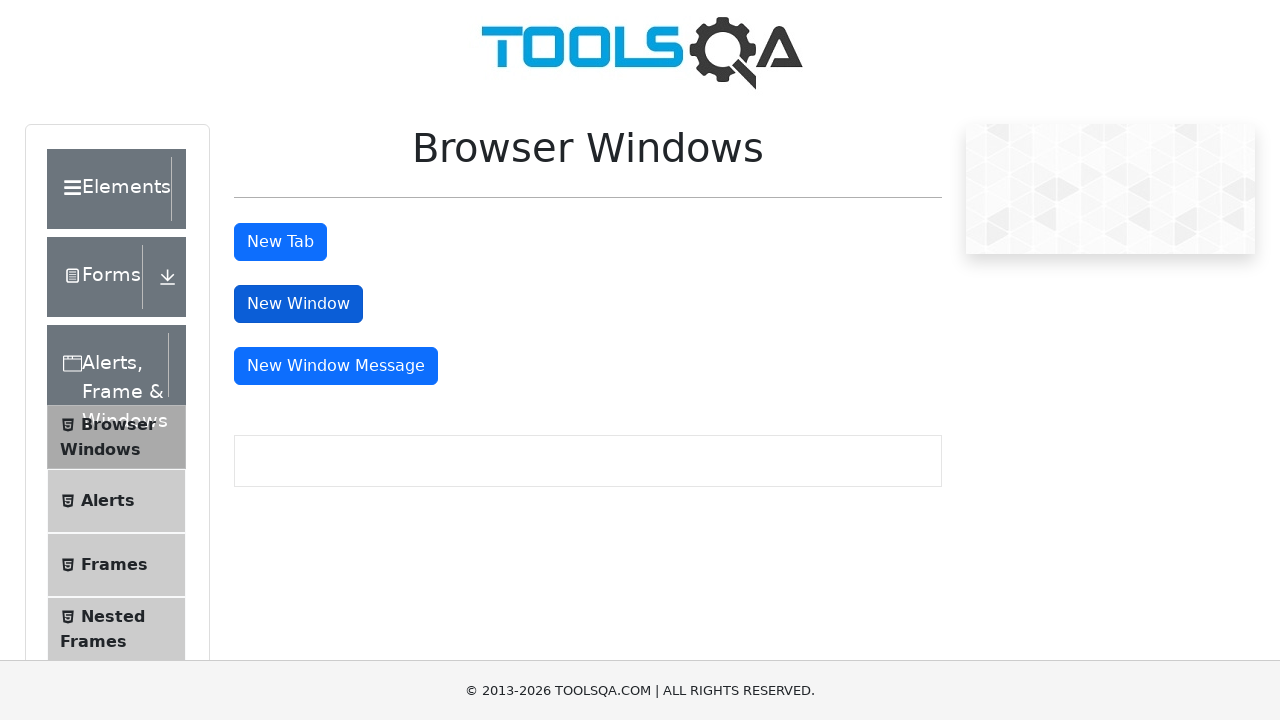

New page finished loading
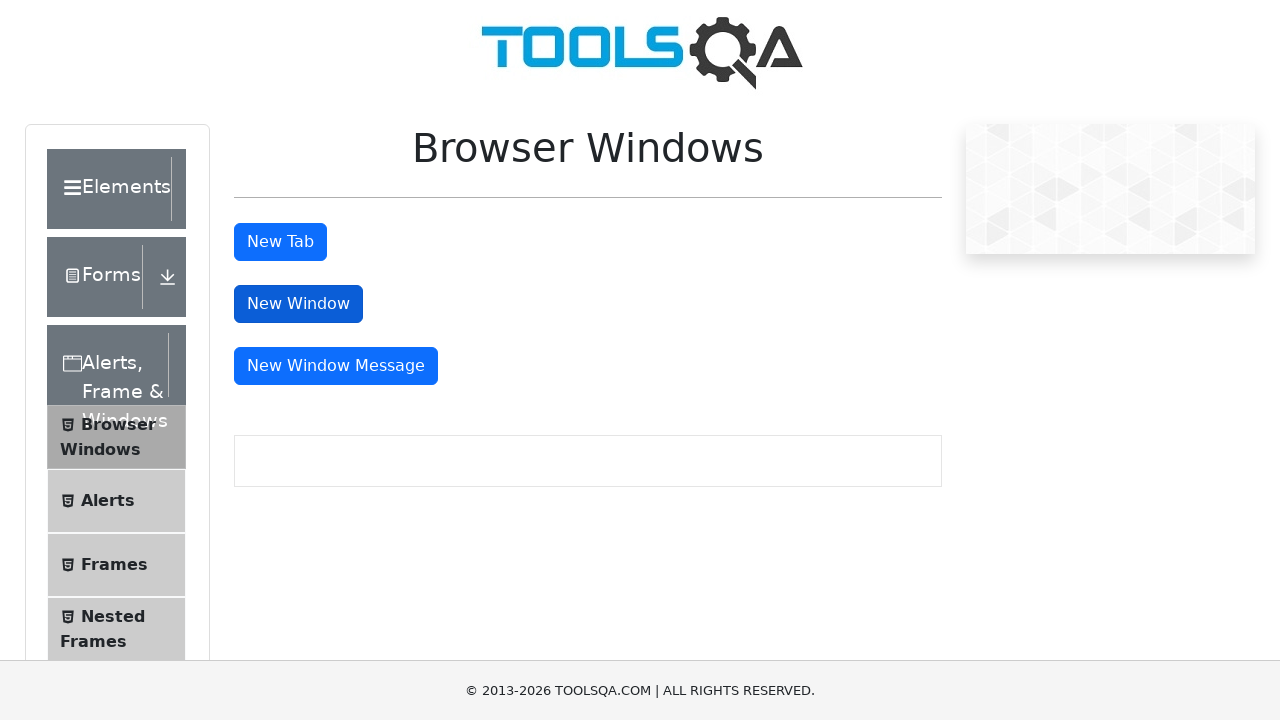

Verified new window content loaded - body element found
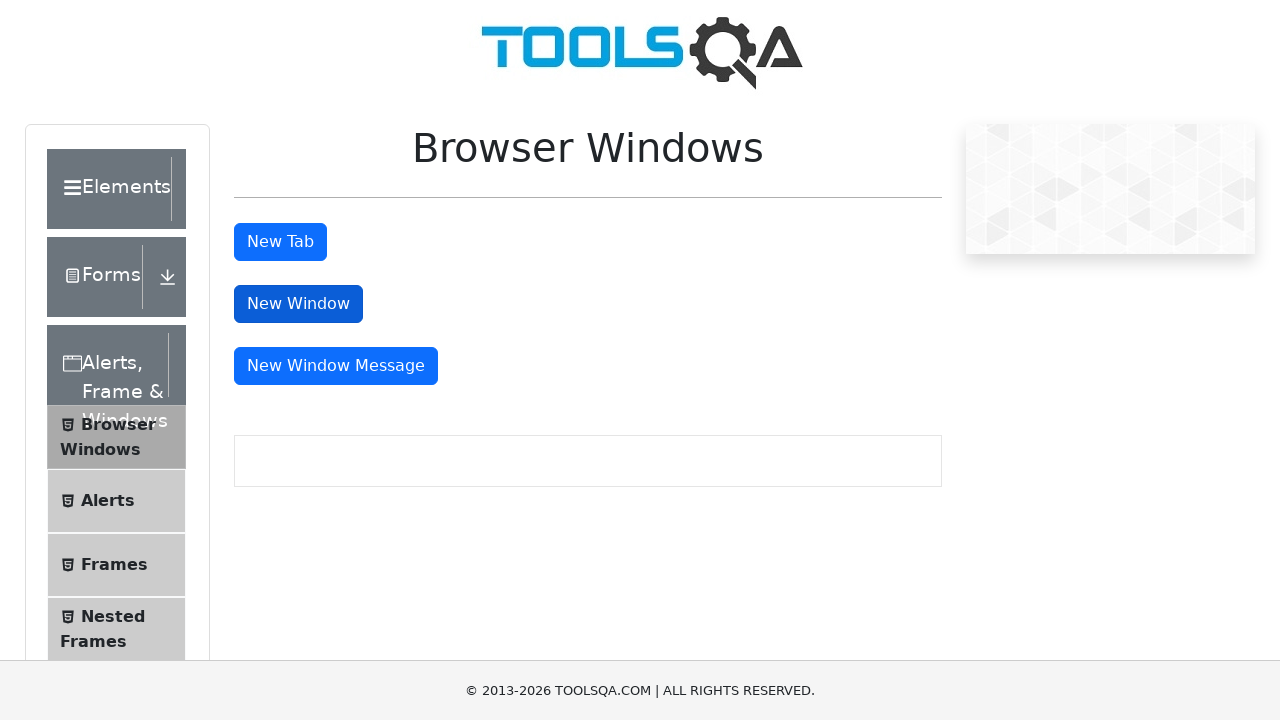

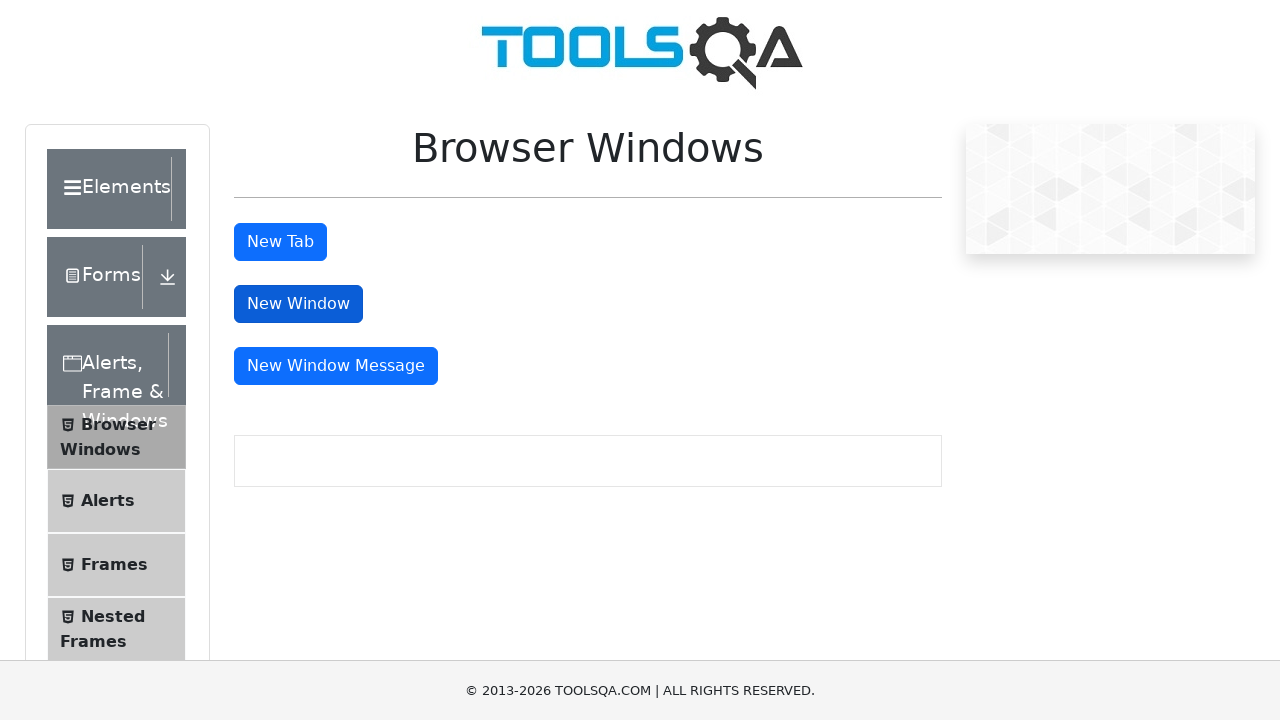